Tests text input functionality by entering text into an input field and clicking a button that updates its label with the entered text

Starting URL: http://uitestingplayground.com/textinput

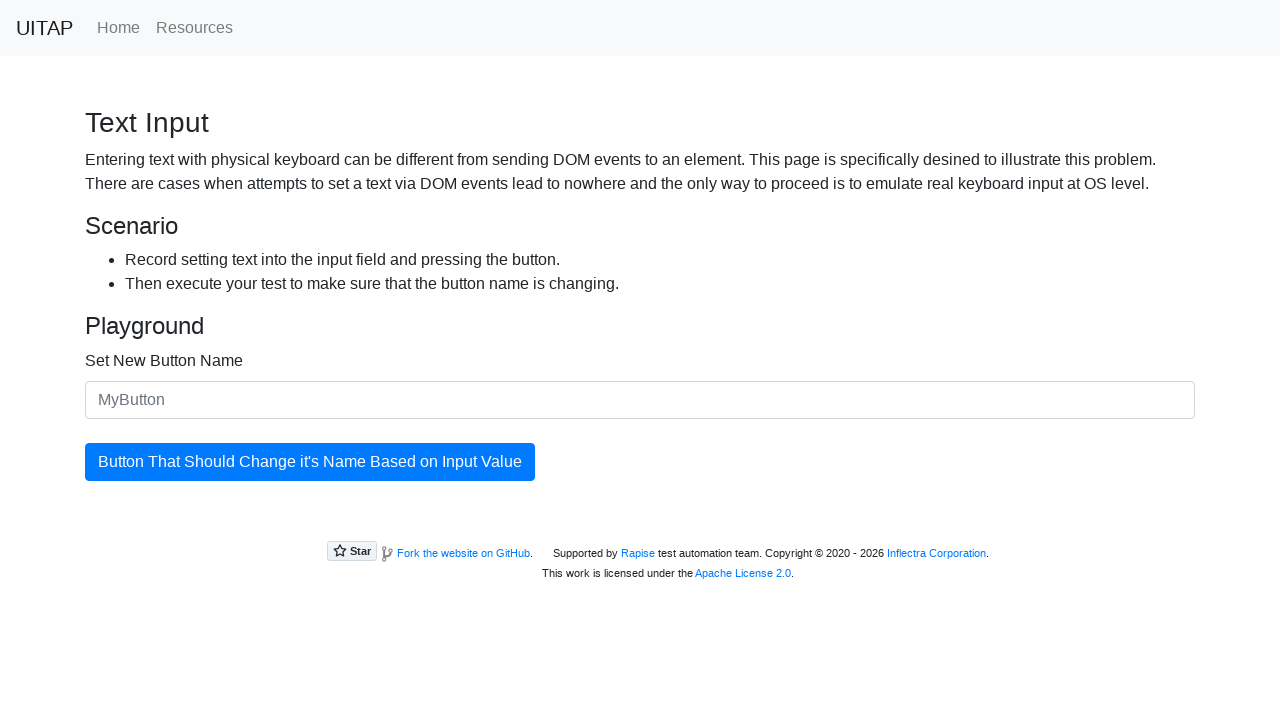

Filled text input field with 'SkyPro' on #newButtonName
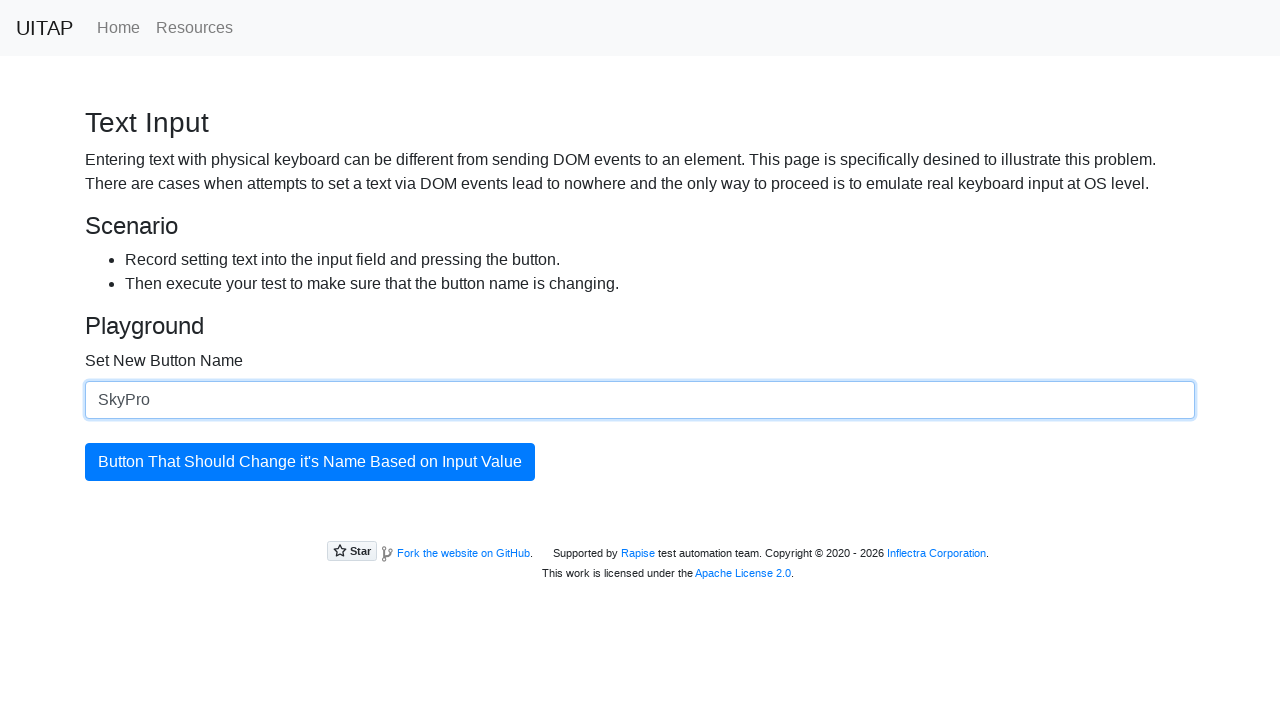

Clicked the button to update its label at (310, 462) on #updatingButton
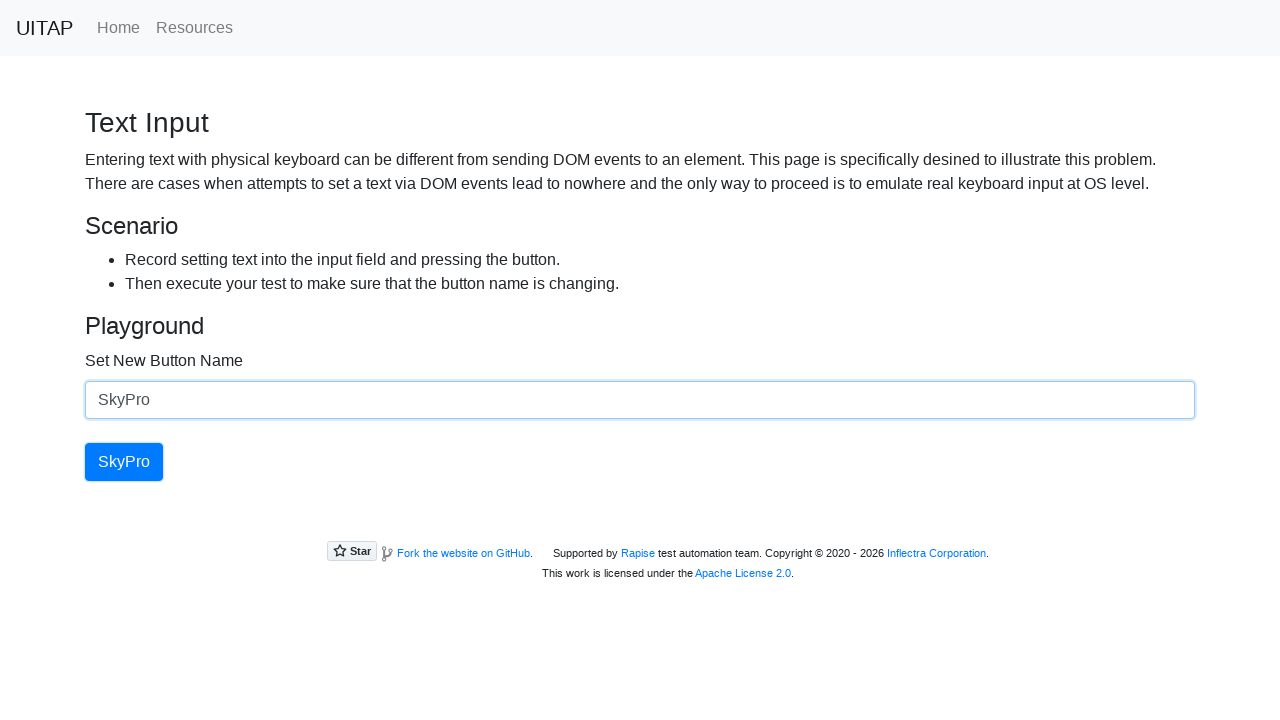

Button text updated and confirmed
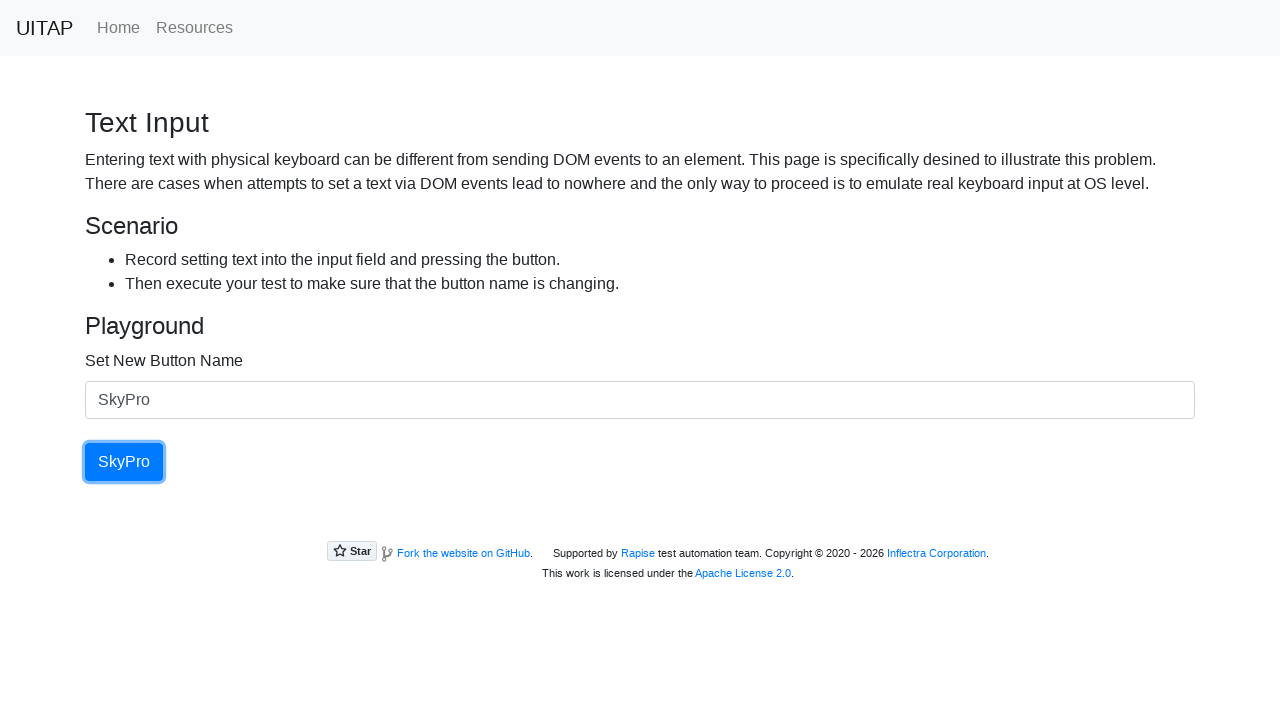

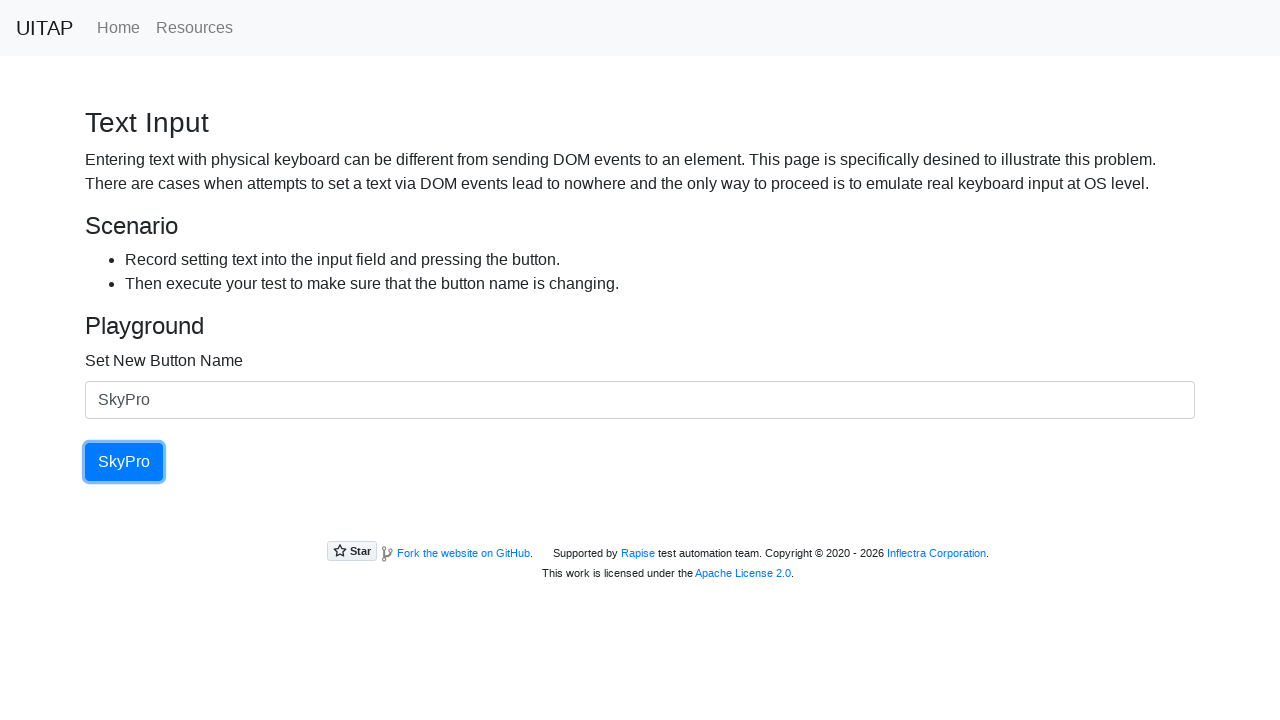